Tests browser navigation capabilities by navigating to multiple pages, using back/forward buttons, and refreshing the page

Starting URL: http://thefriendlytester.co.uk

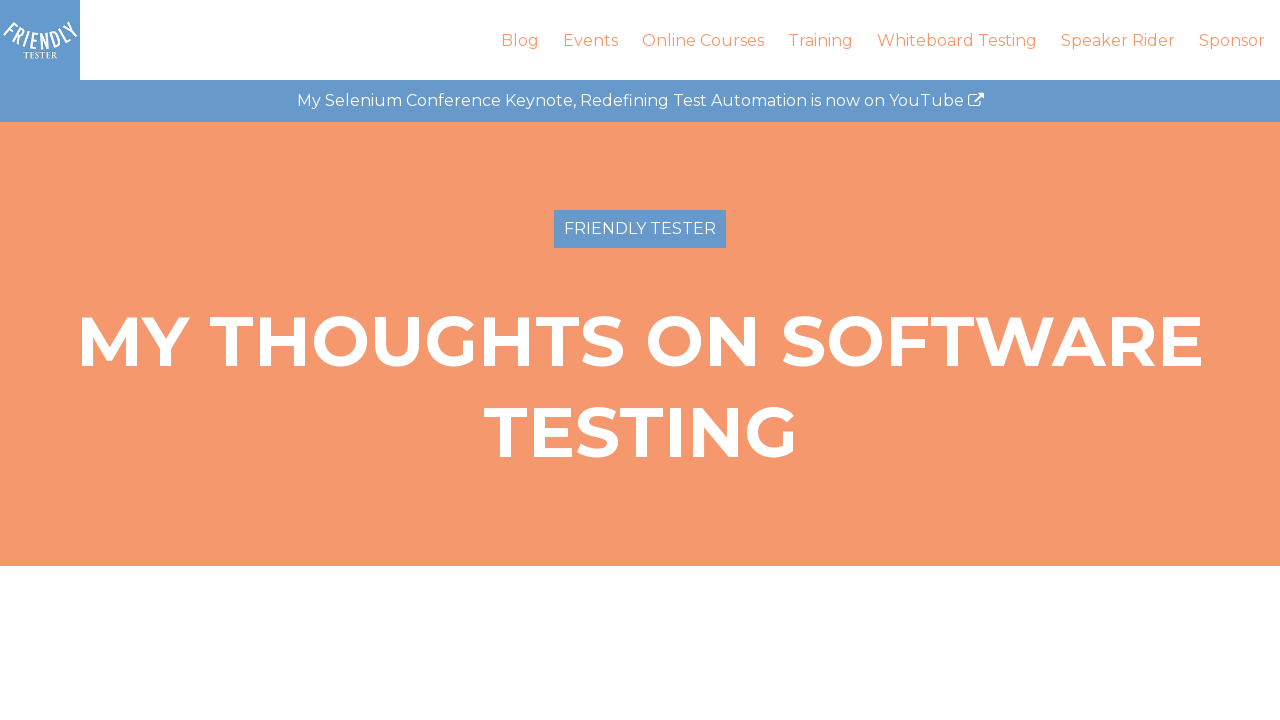

Navigated to NottsTest page
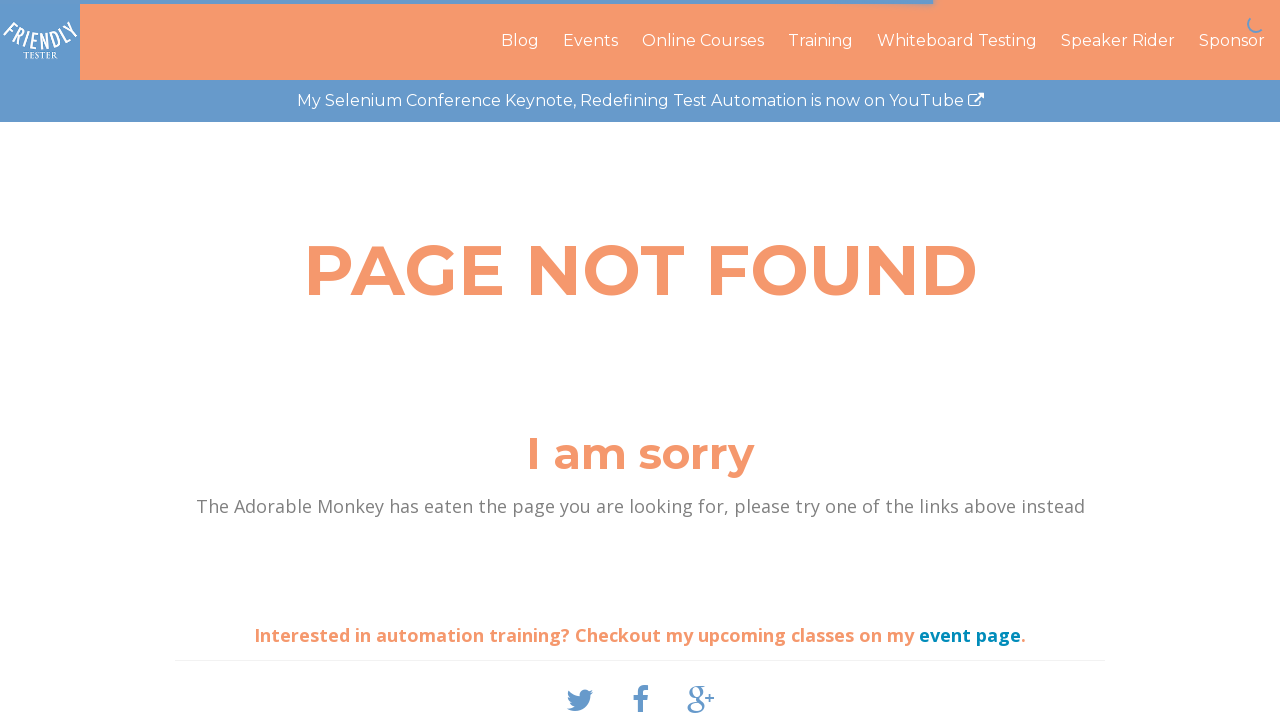

Navigated back to previous page
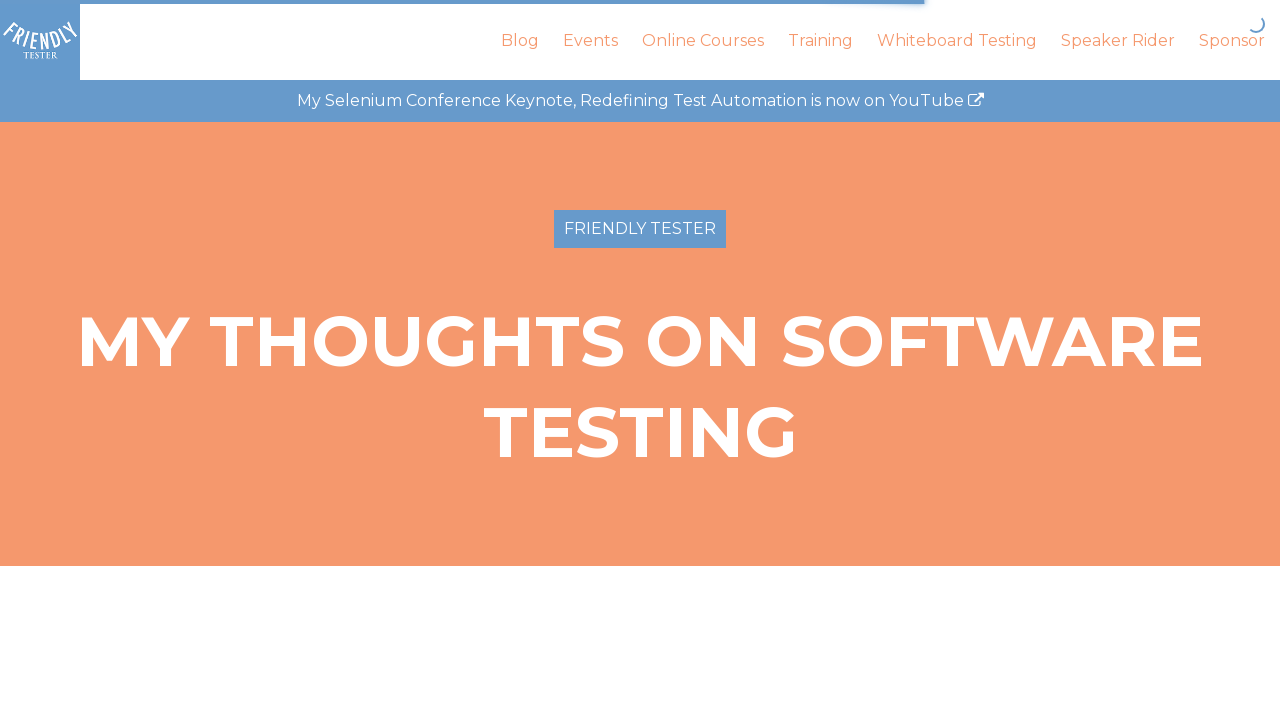

Navigated forward to next page
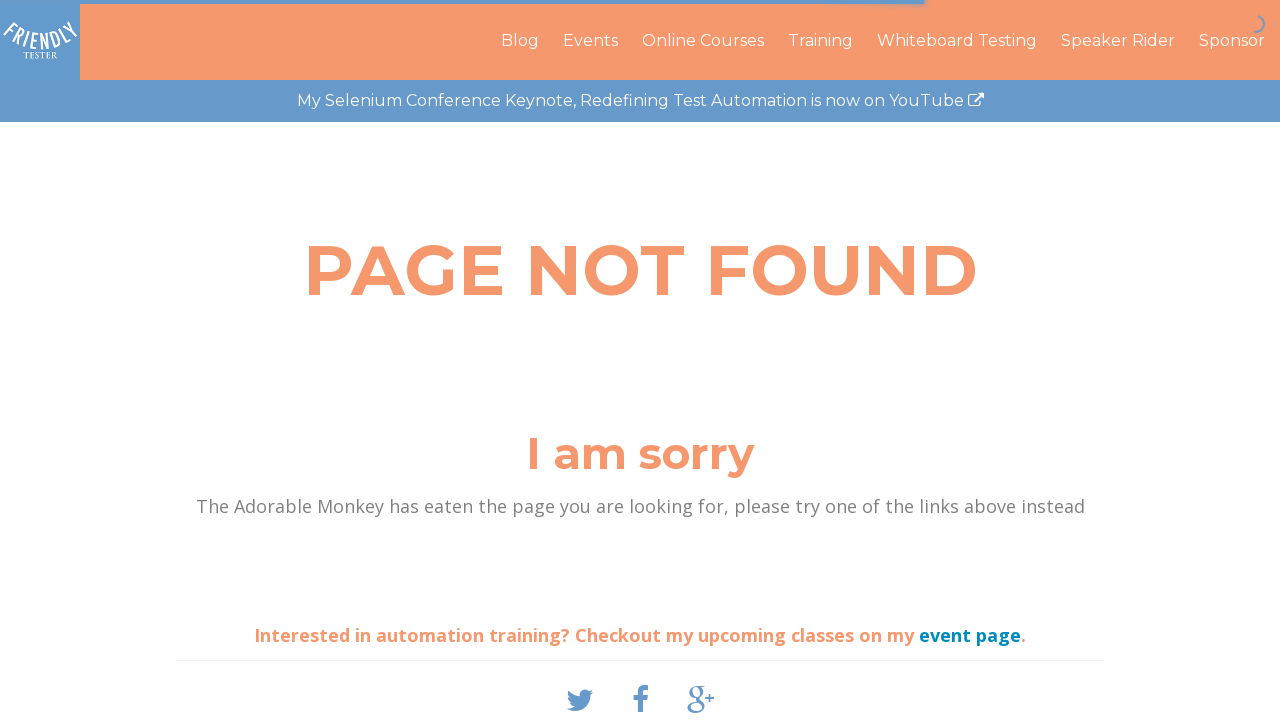

Refreshed the current page
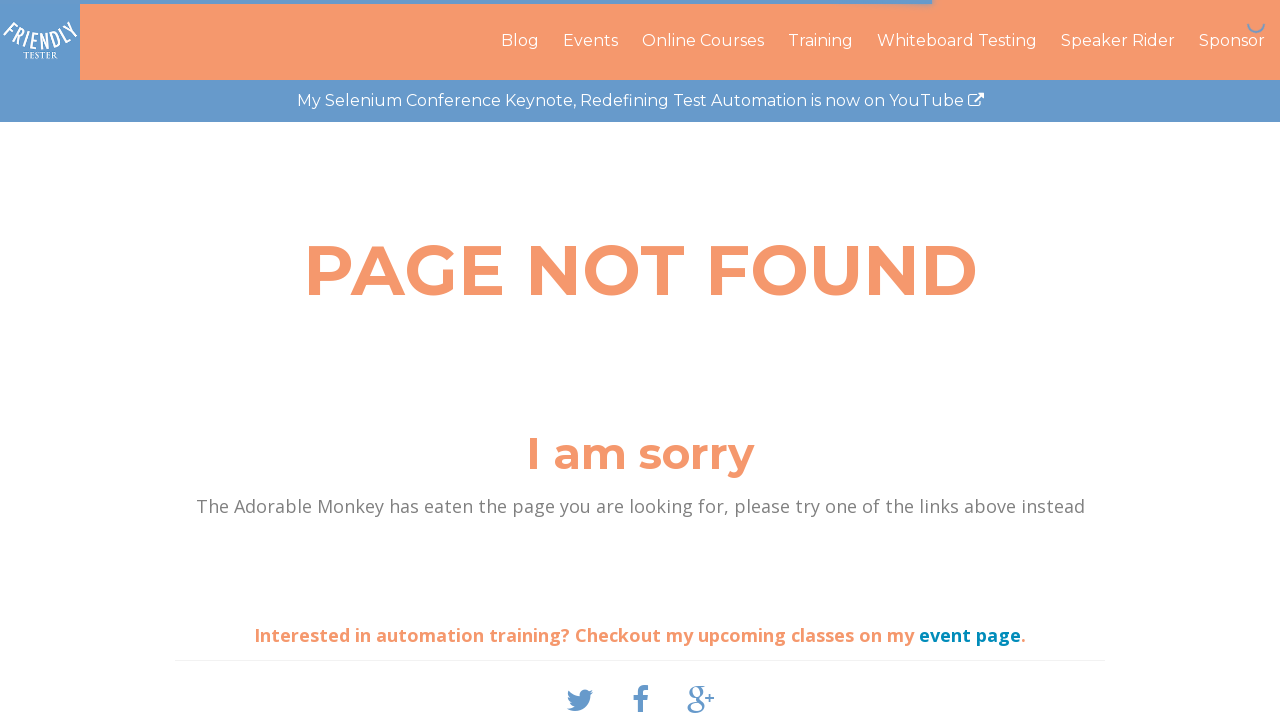

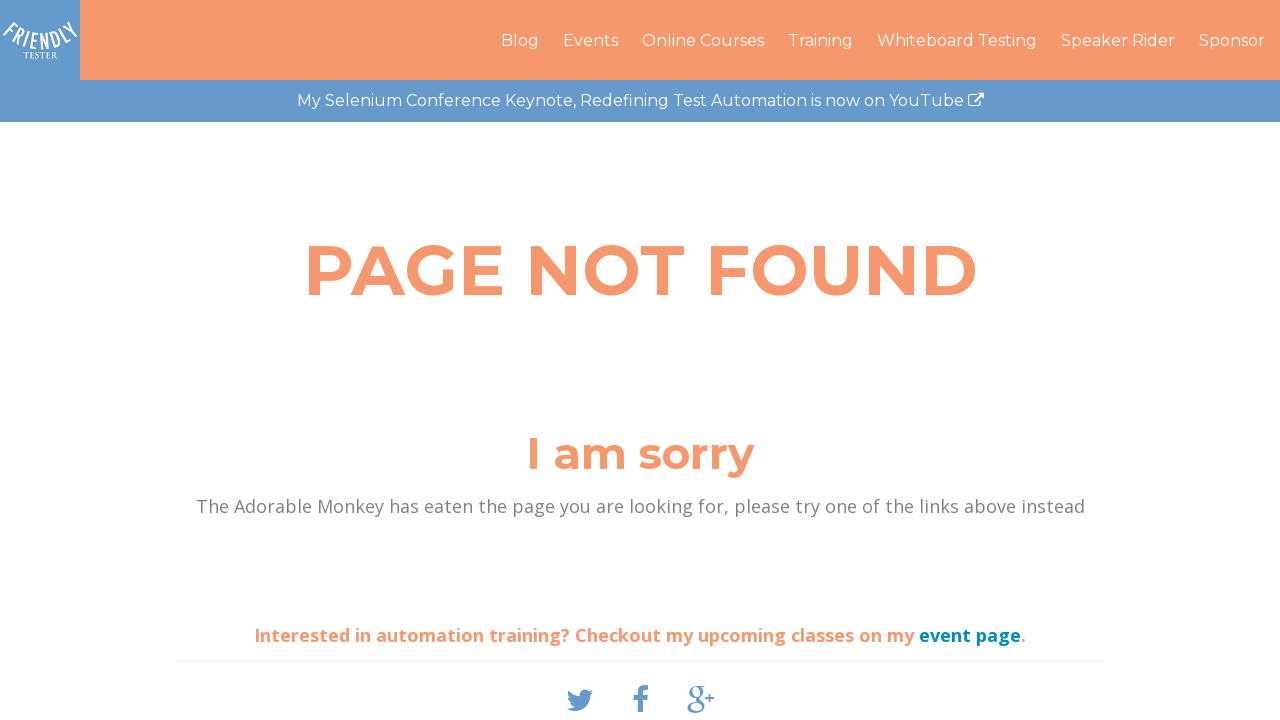